Tests sorting the Email column in ascending order by clicking the column header and verifying the values are sorted correctly

Starting URL: http://the-internet.herokuapp.com/tables

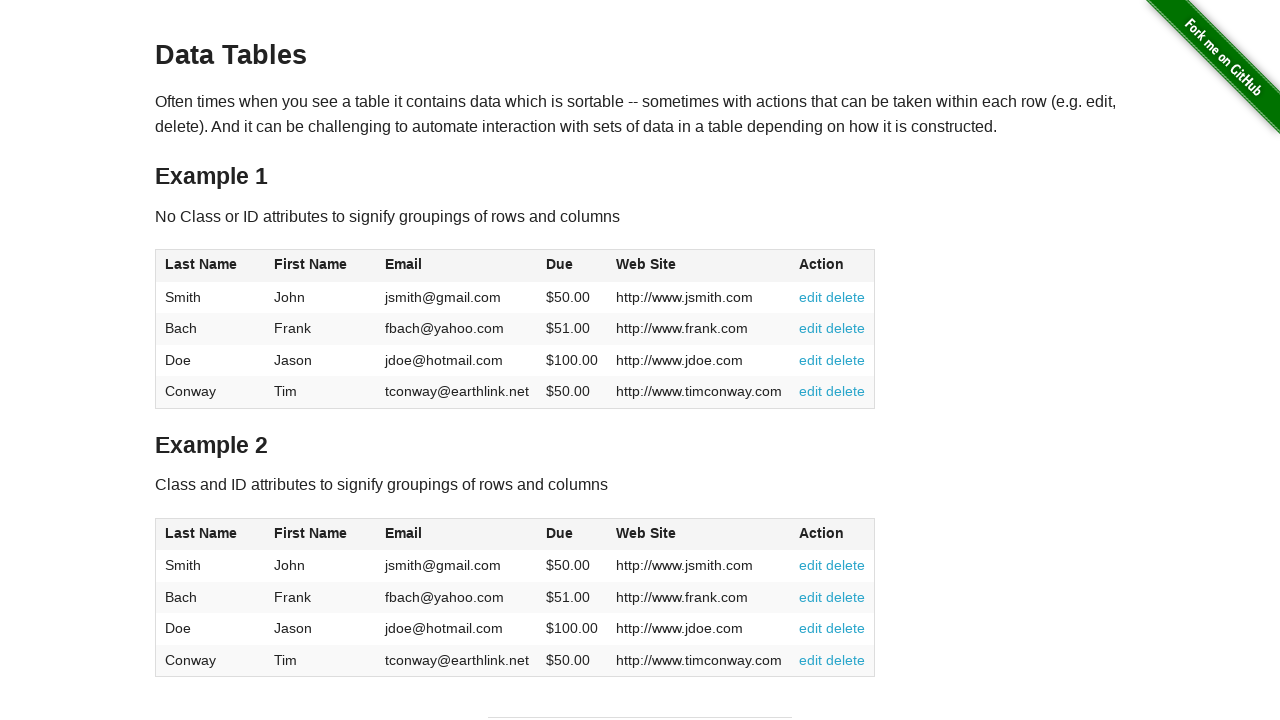

Clicked Email column header to sort in ascending order at (457, 266) on #table1 thead tr th:nth-of-type(3)
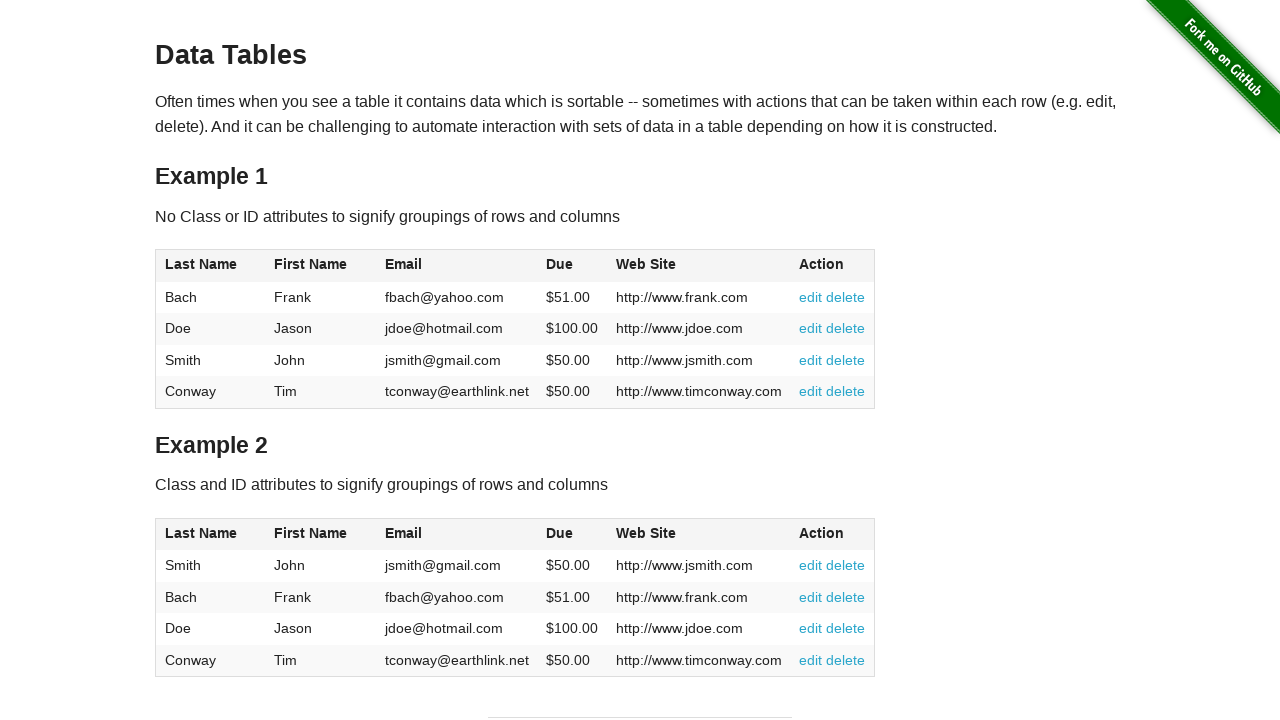

Email column values loaded and verified
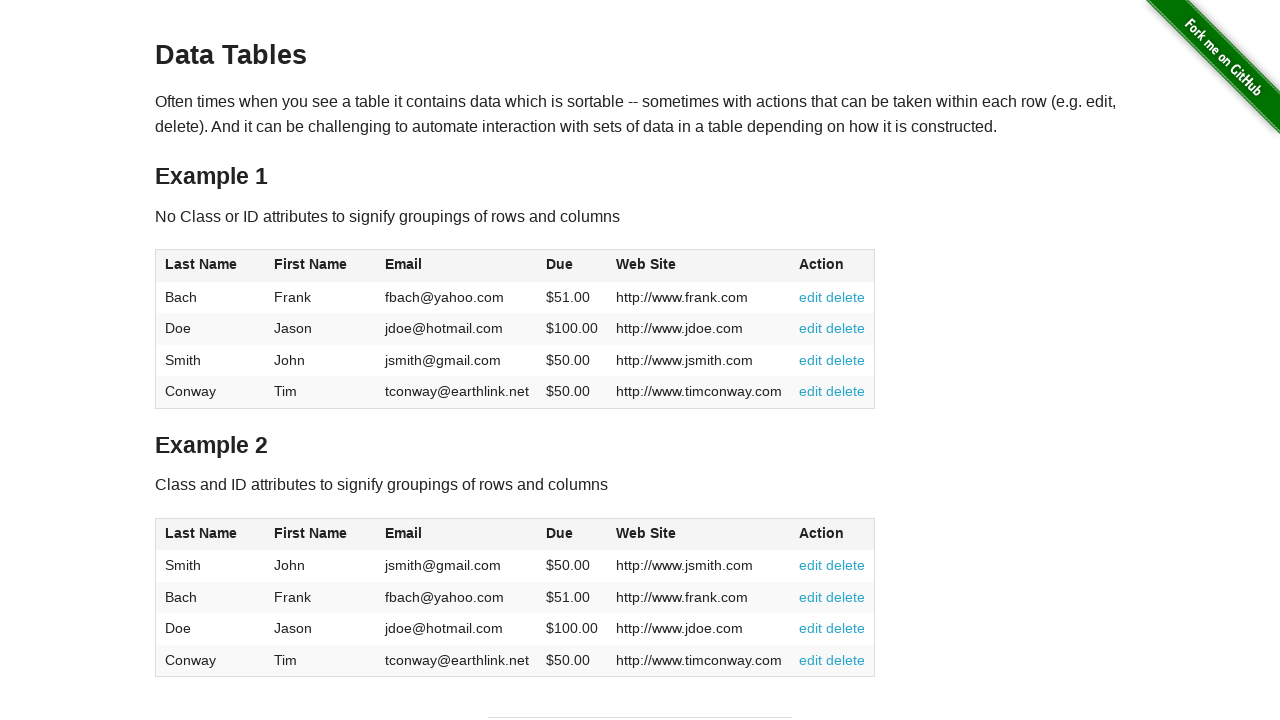

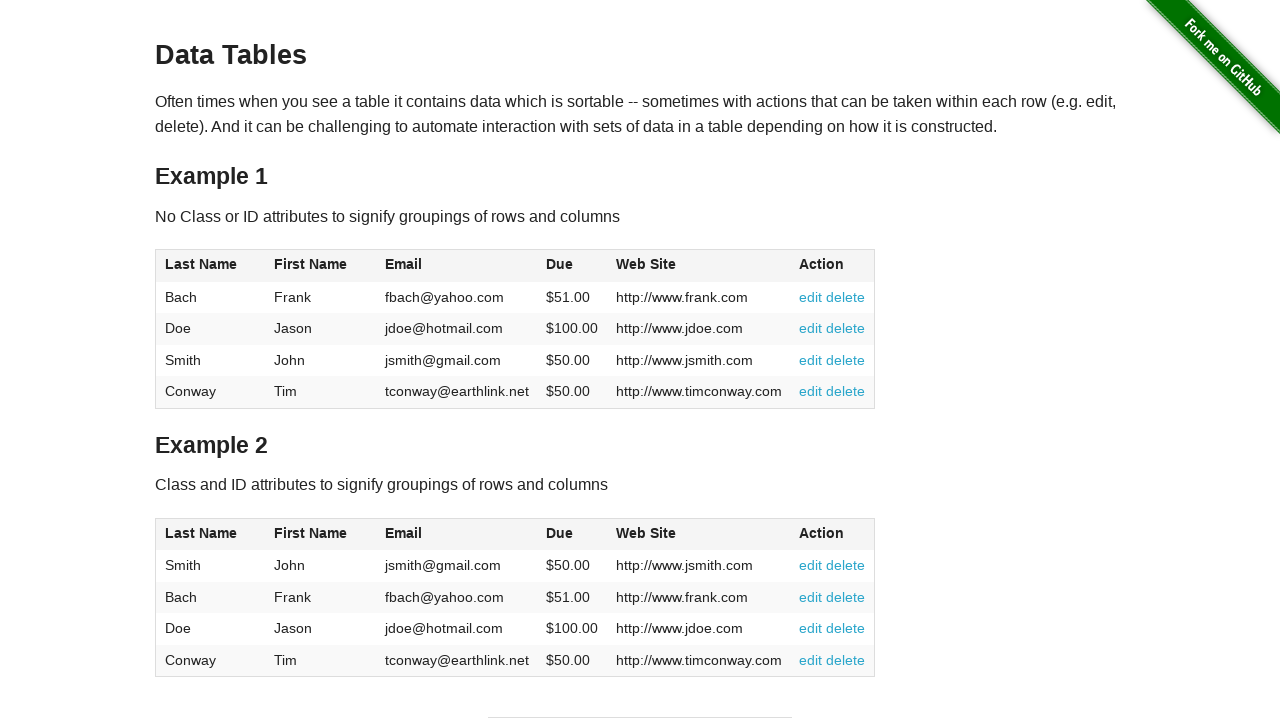